Tests keyboard key presses by sending space and left arrow keys to an element and verifying the displayed result text matches the expected key press output.

Starting URL: http://the-internet.herokuapp.com/key_presses

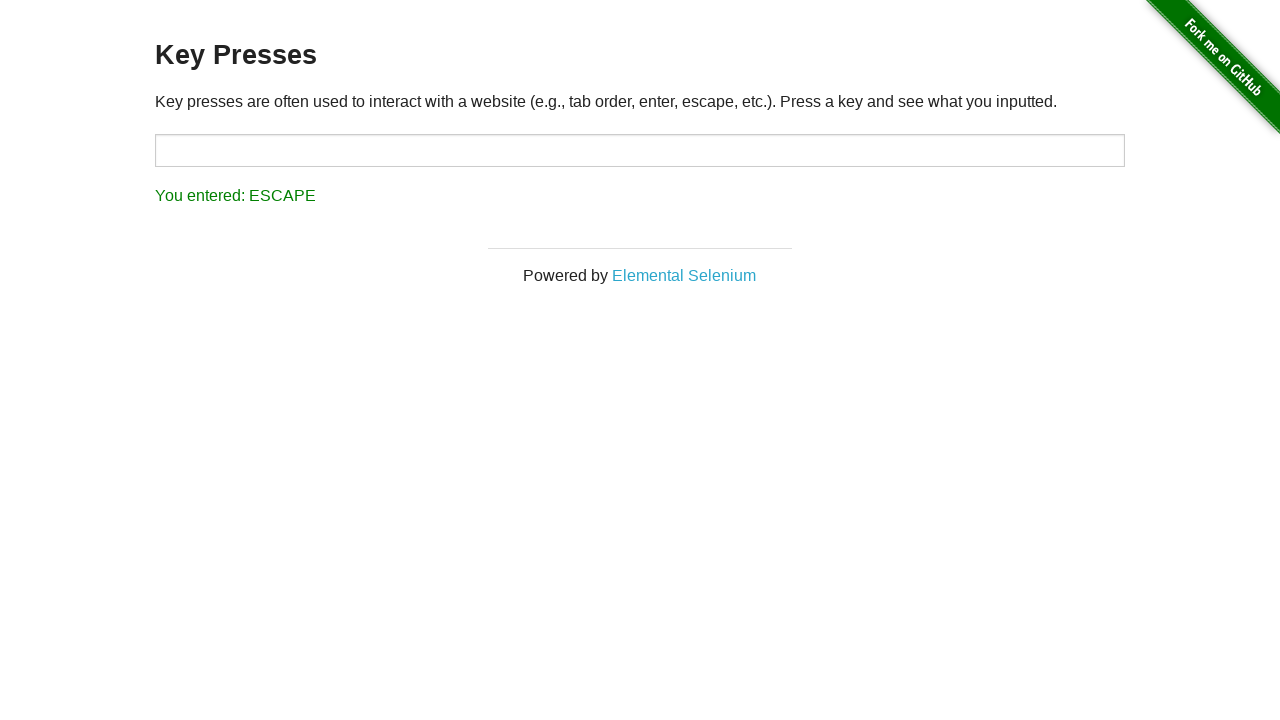

Pressed Space key on target element on #target
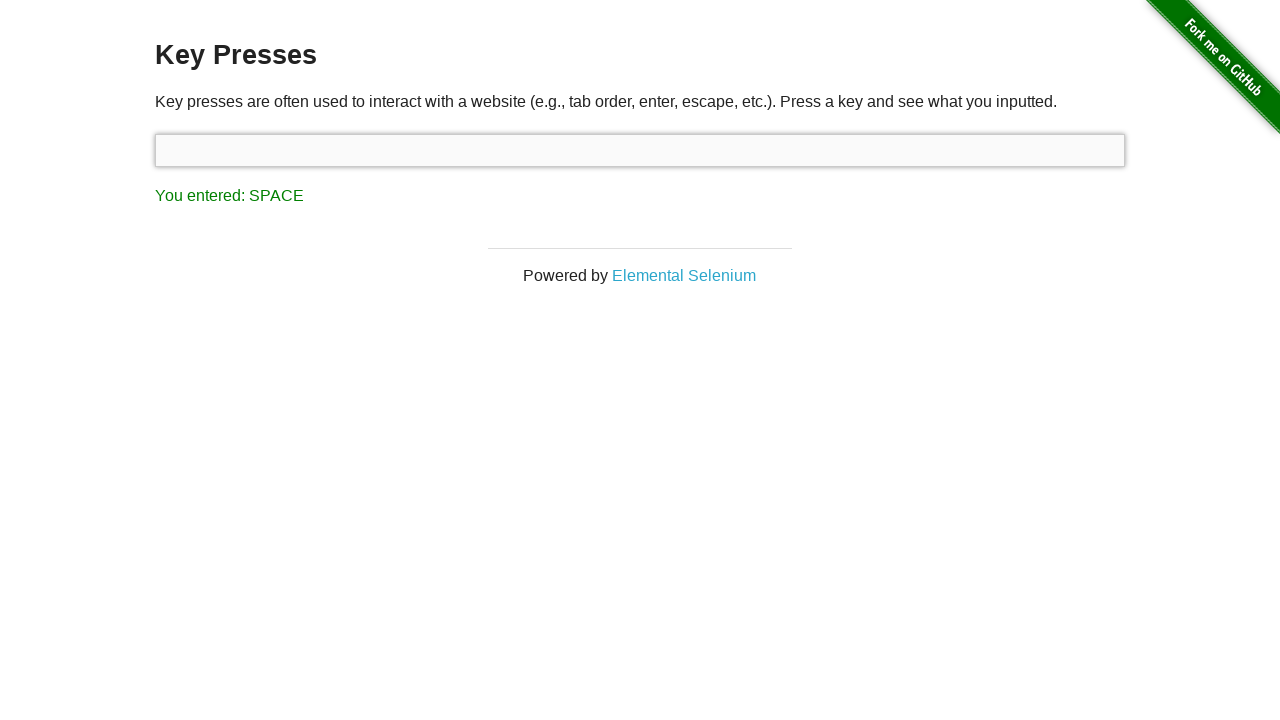

Result element loaded after Space key press
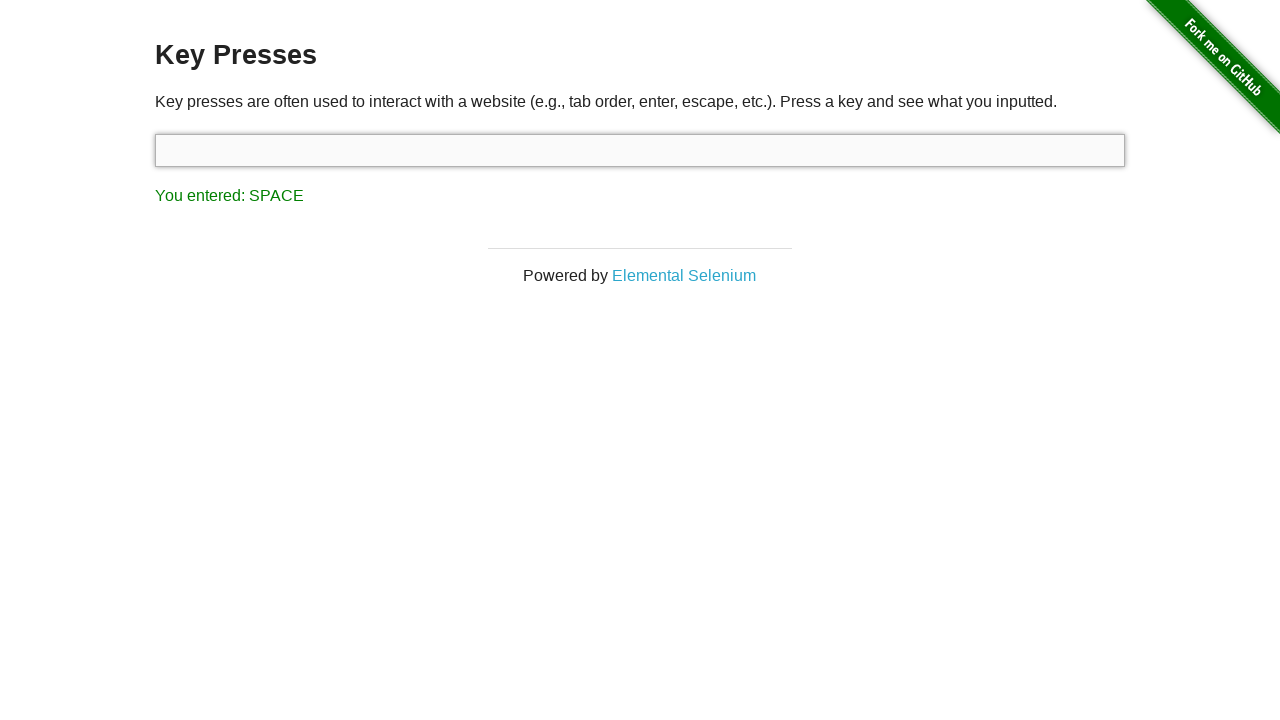

Verified result text shows 'You entered: SPACE'
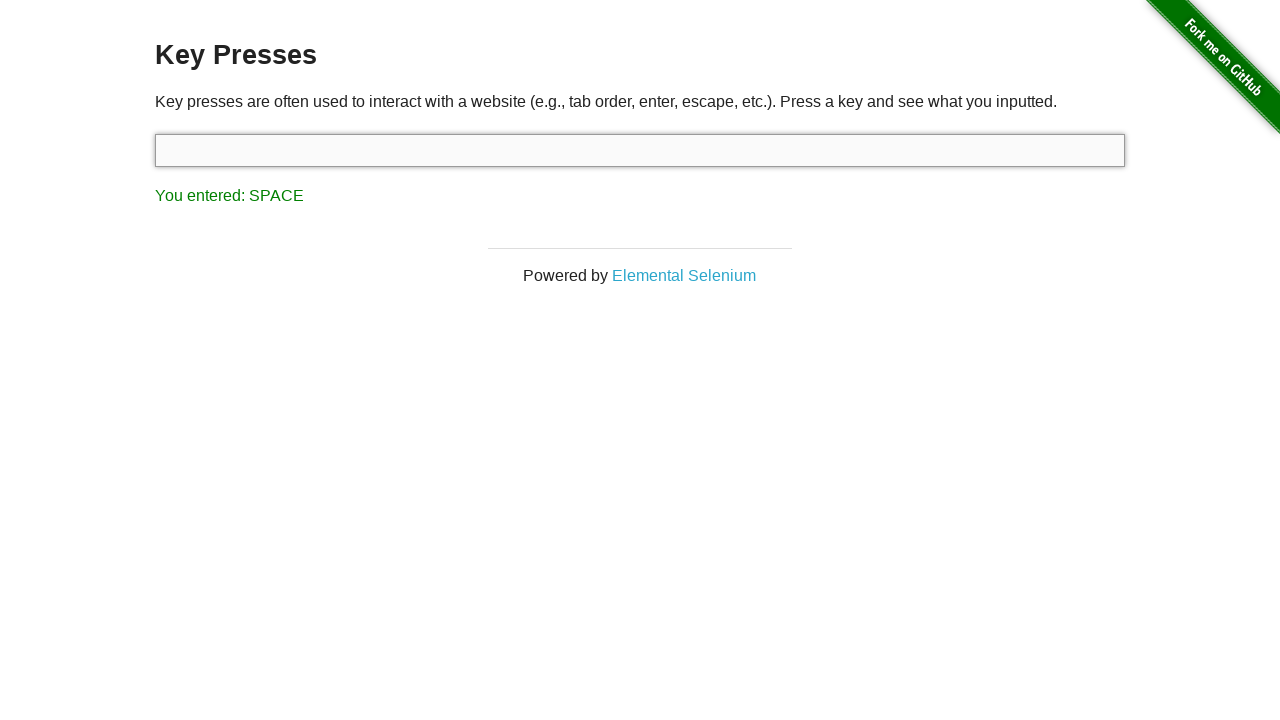

Pressed ArrowLeft key on focused element
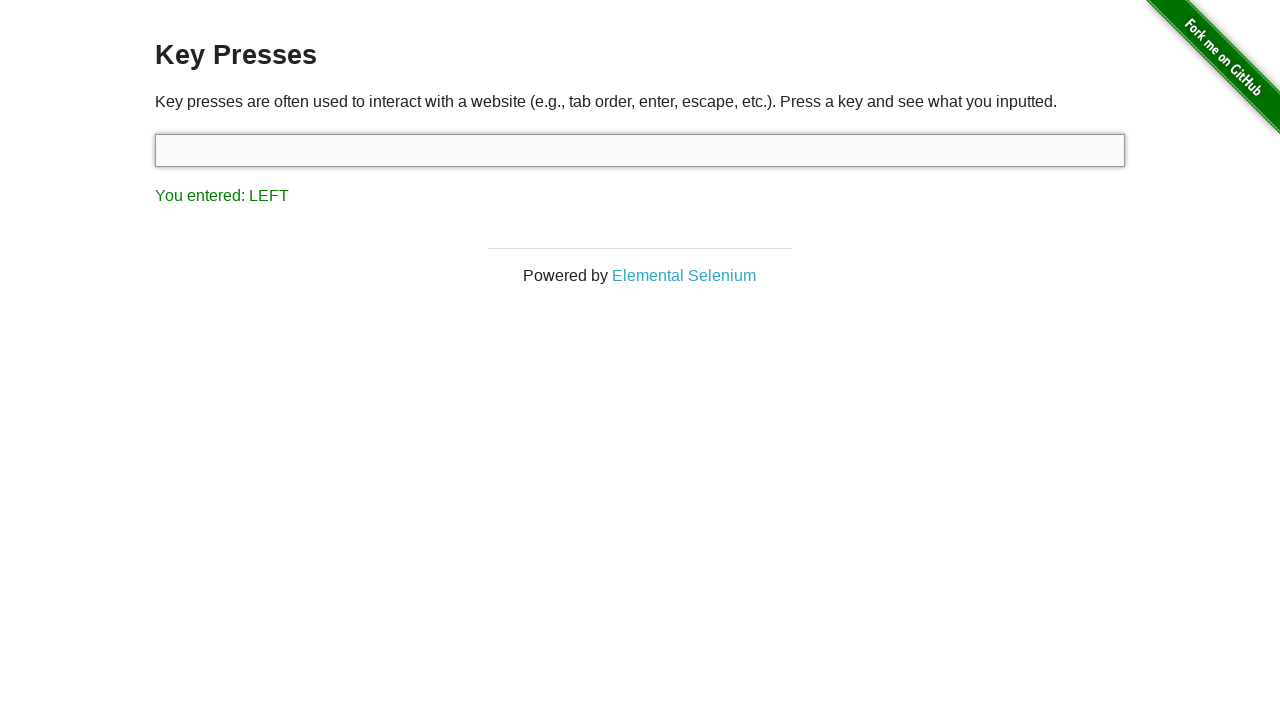

Verified result text shows 'You entered: LEFT'
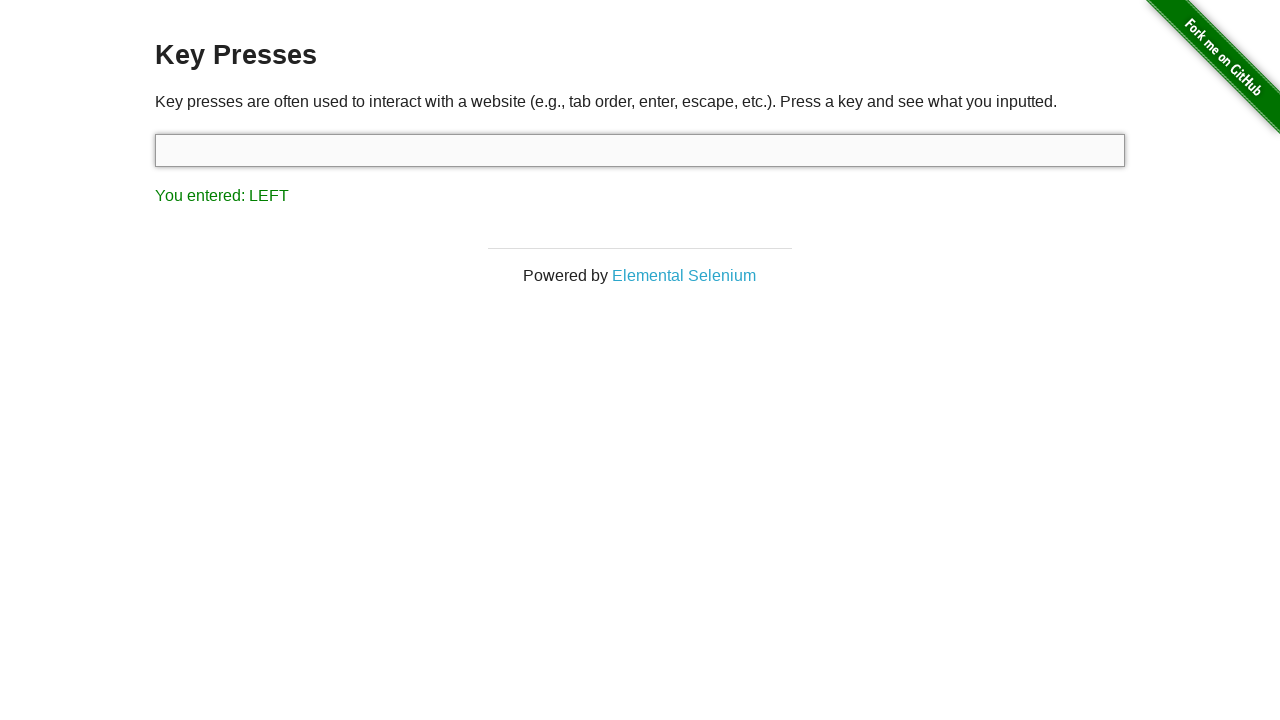

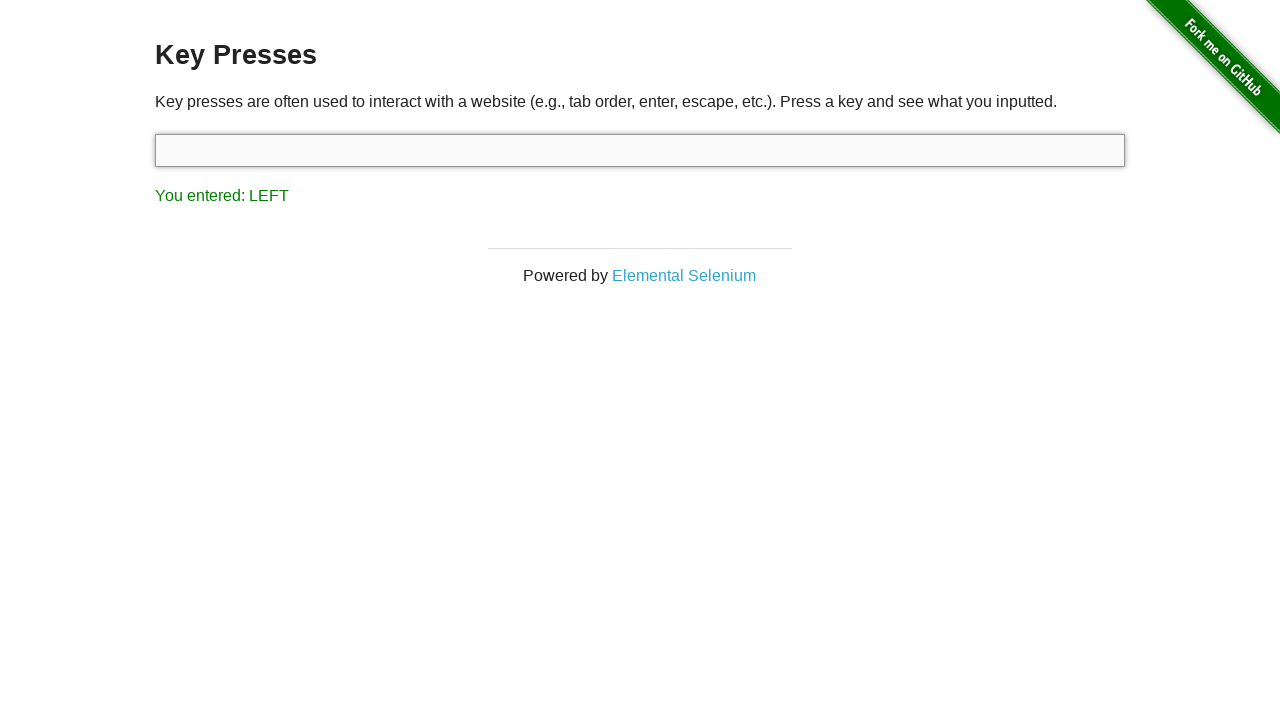